Tests date picker functionality by navigating to web form, clicking the date picker, and selecting a specific date

Starting URL: https://bonigarcia.dev/selenium-webdriver-java/

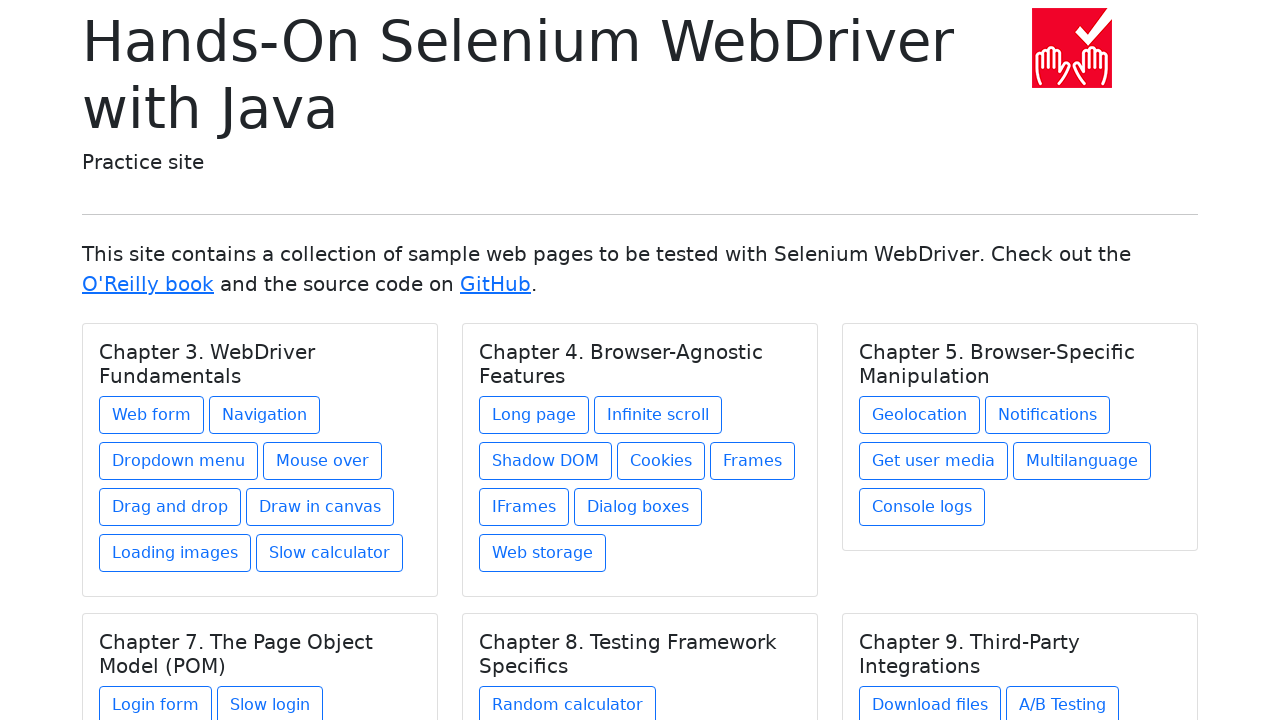

Clicked on 'Web form' link to navigate to the form page at (152, 415) on xpath=//a[text() = 'Web form']
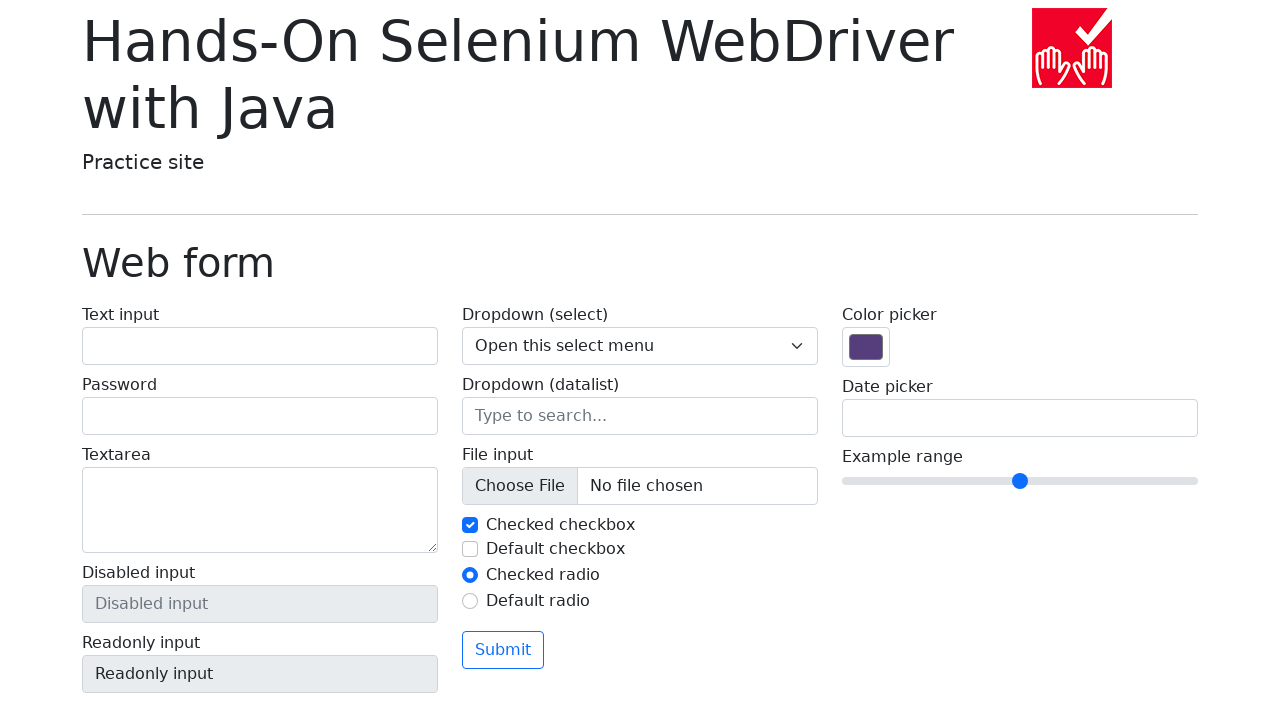

Clicked on date picker input field to open the calendar at (1020, 418) on input[name='my-date']
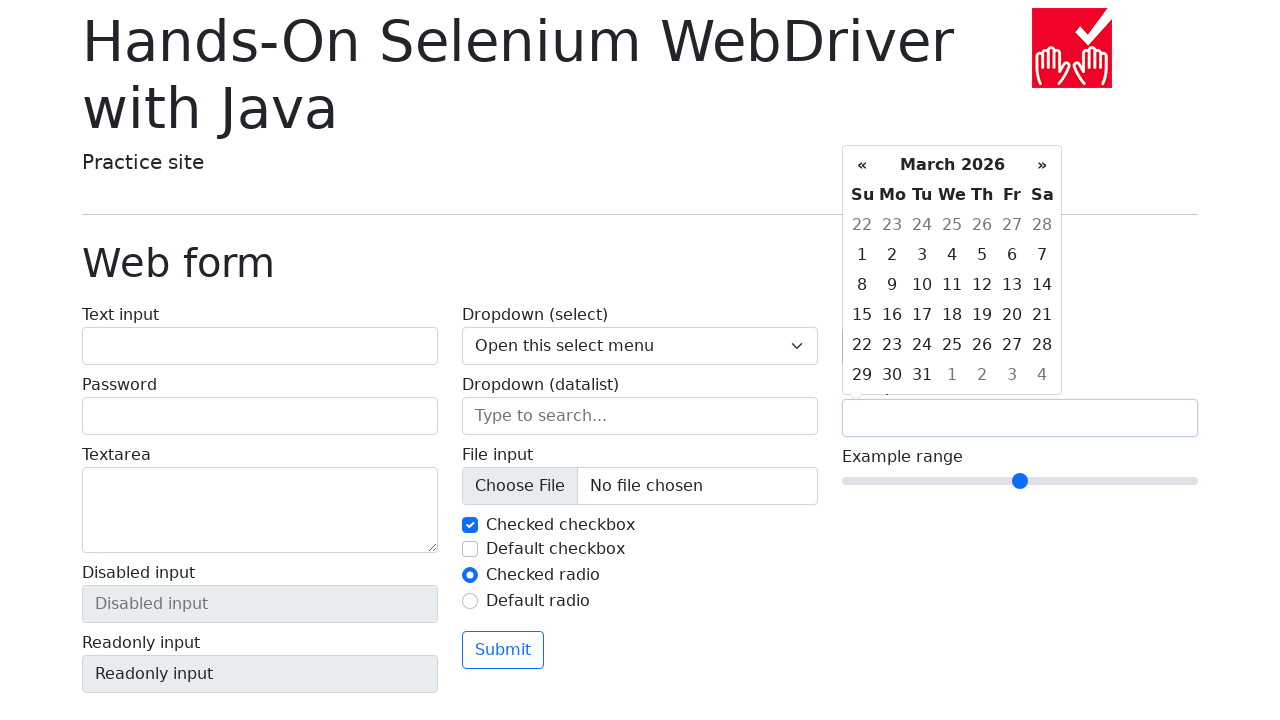

Date picker calendar appeared with available dates
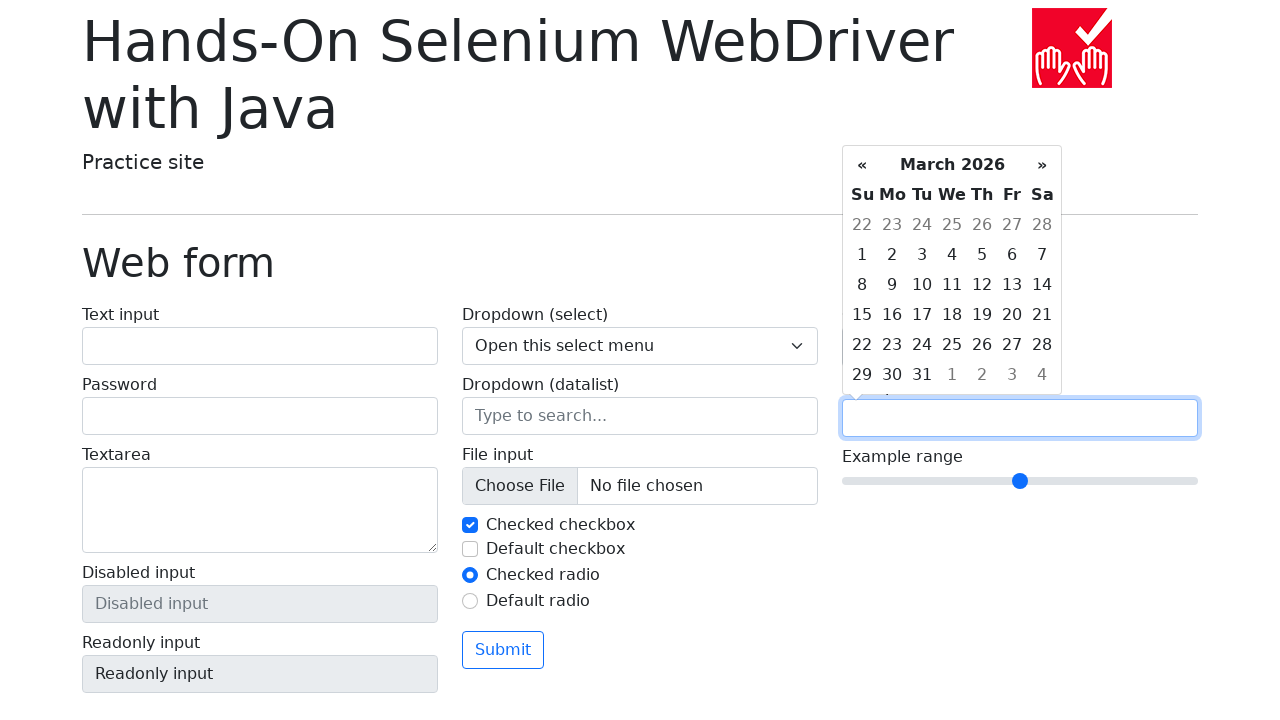

Selected day 15 from the date picker calendar at (862, 315) on xpath=//td[text() = '15']
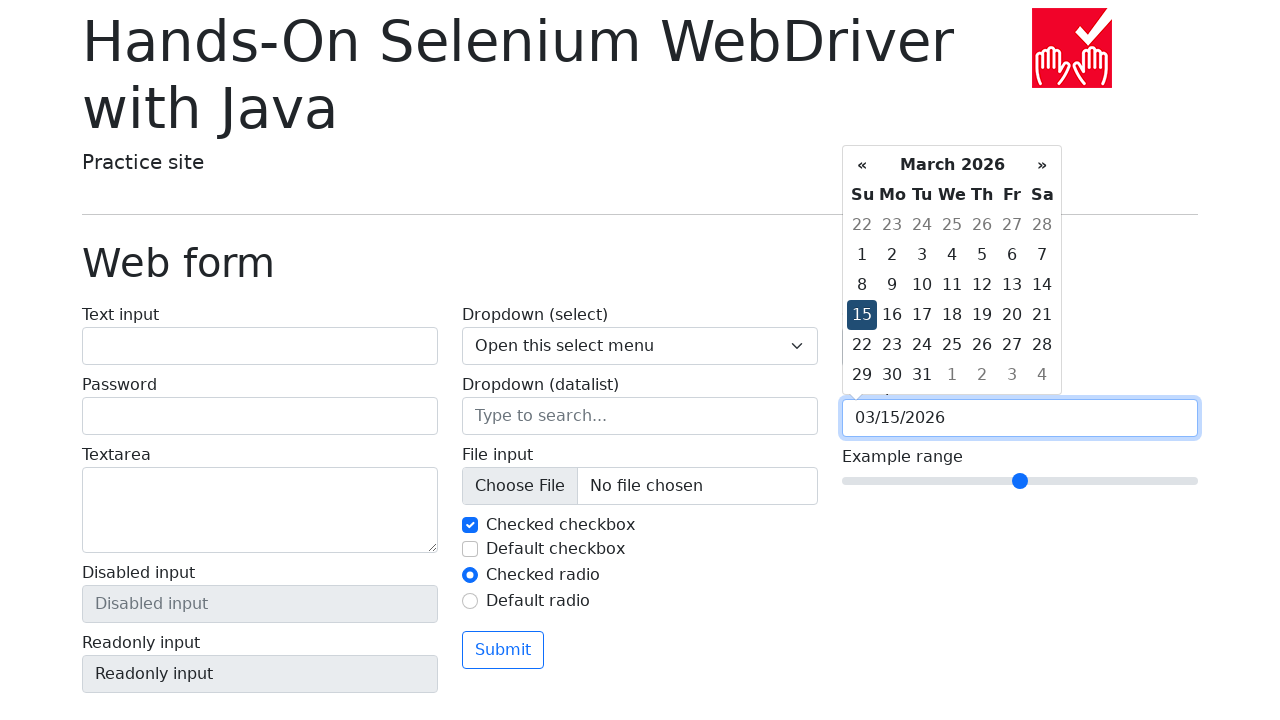

Retrieved the date value from the input field
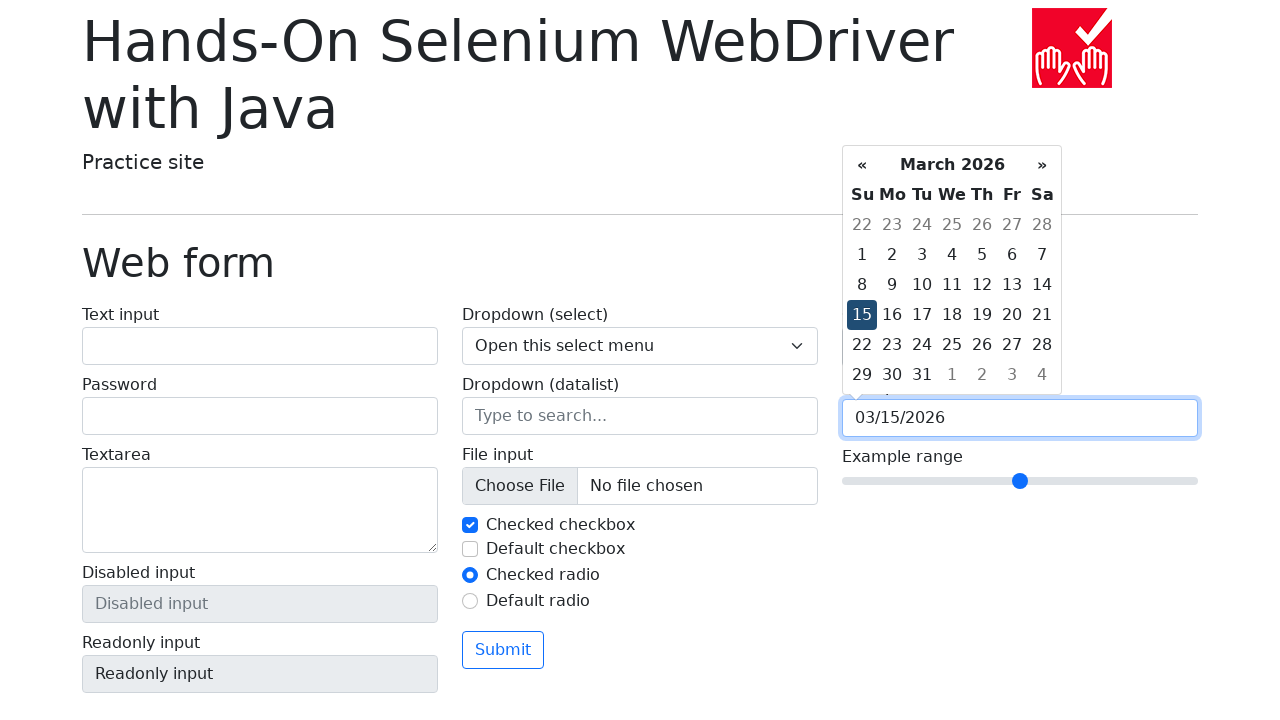

Verified that the selected date contains '15'
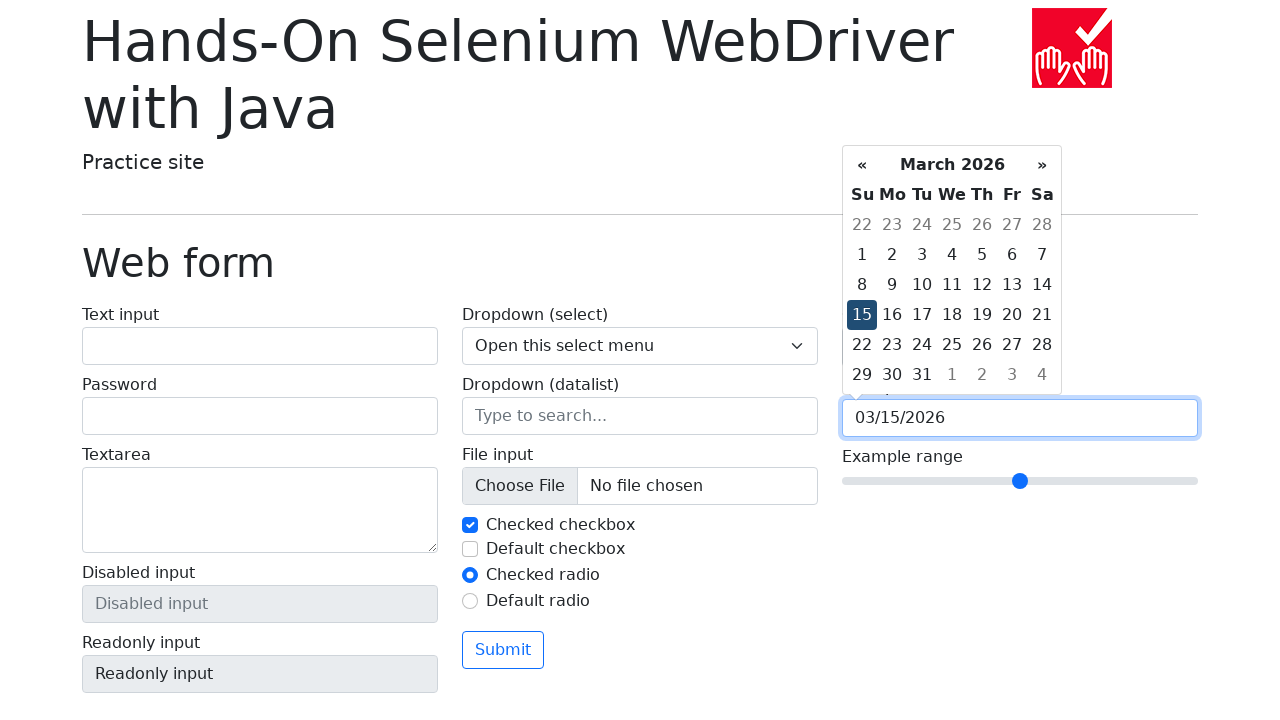

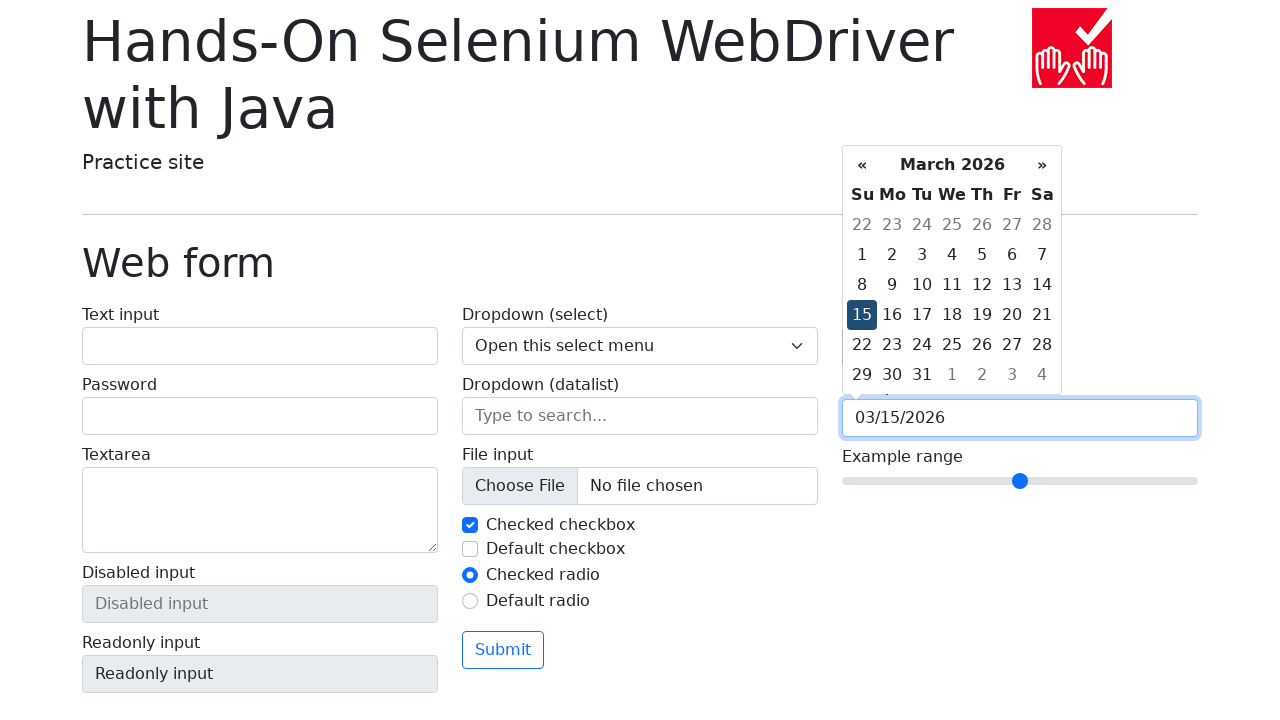